Navigates to the Korean court auction website, clicks on the detailed item search, selects a court from the dropdown, and performs a search to view auction listings.

Starting URL: https://www.courtauction.go.kr/pgj/index.on

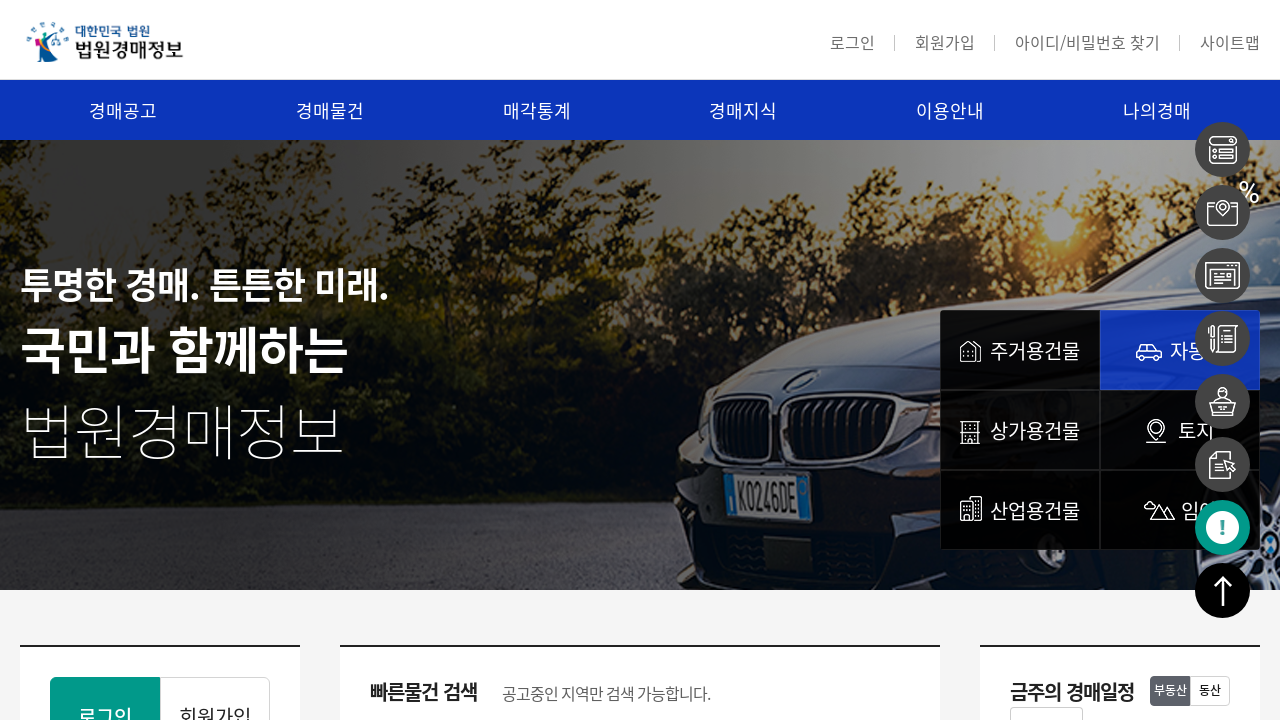

Waited for page to load with networkidle state
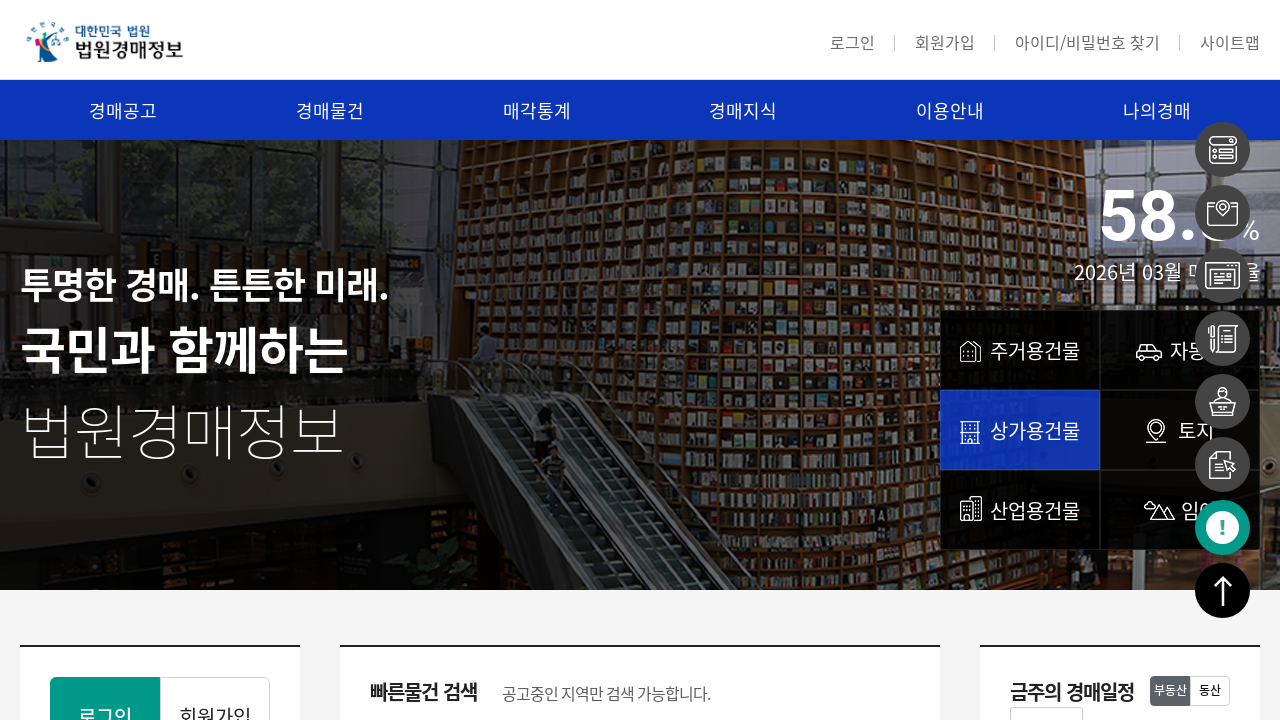

Clicked on detailed item search link at (415, 360) on xpath=//*[@id="mf_wq_uuid_260"]
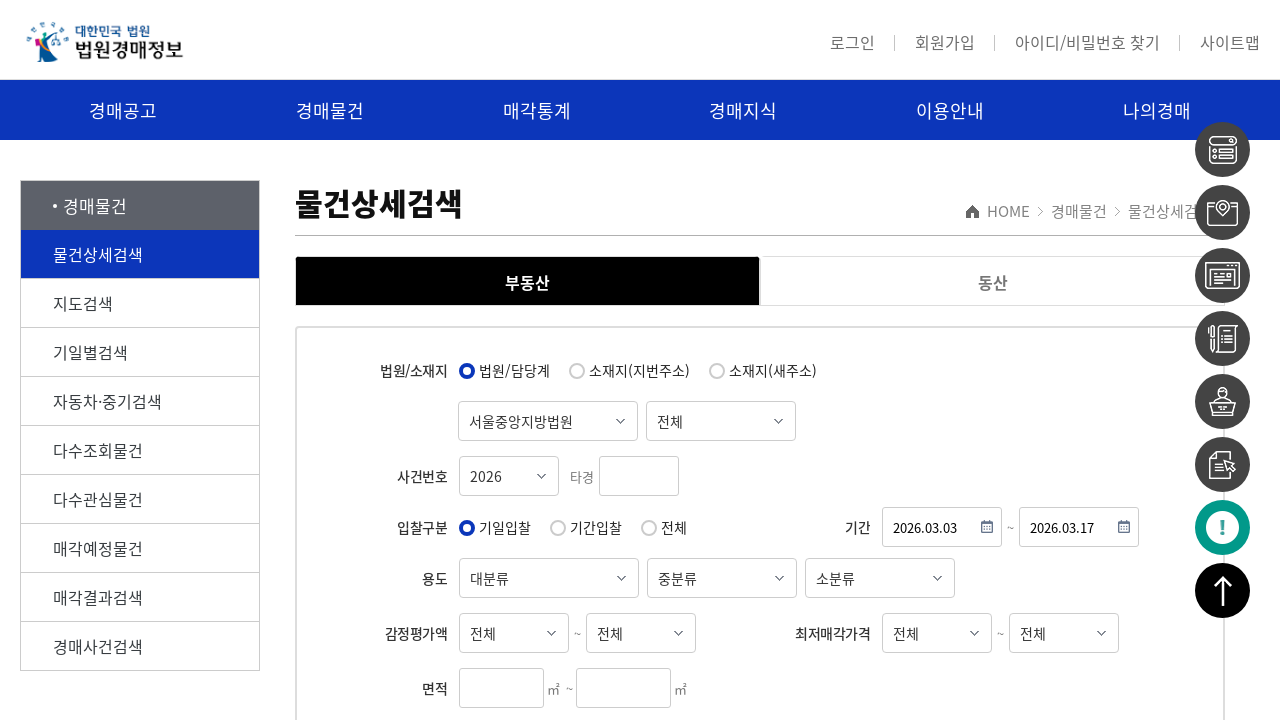

Search form loaded with court dropdown selector visible
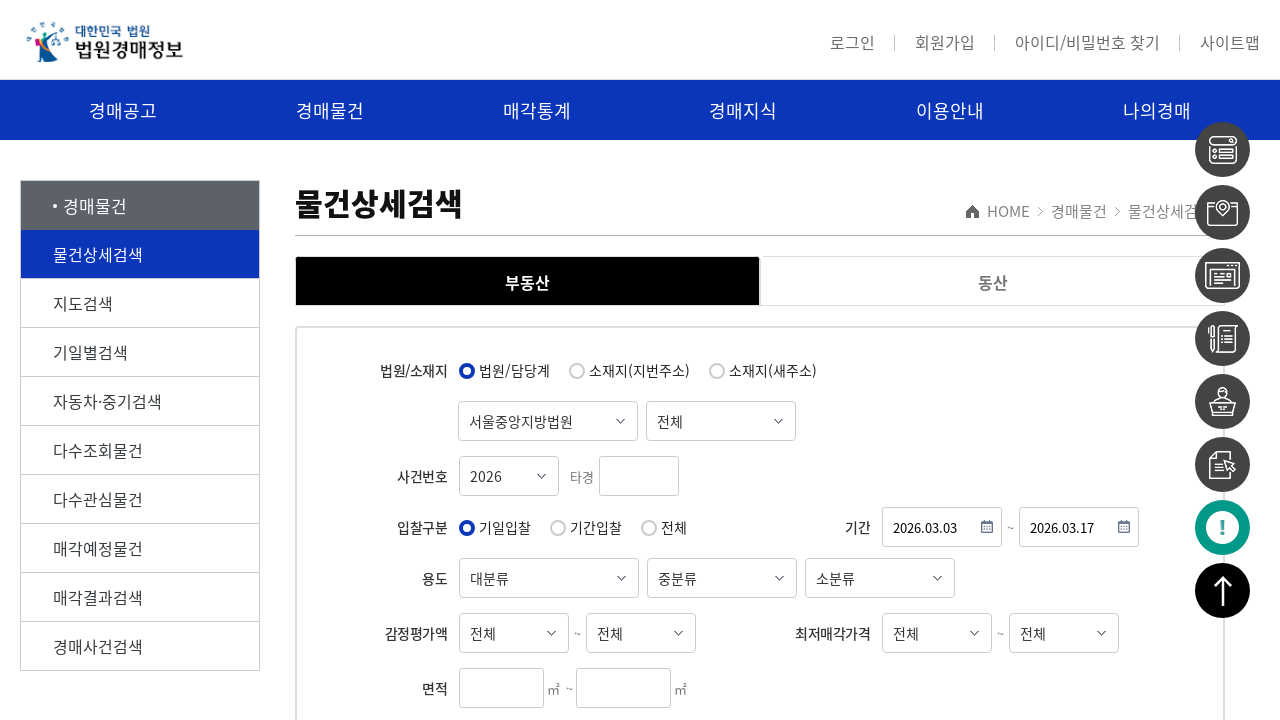

Selected first court (Seoul Central District Court) from dropdown on #mf_wfm_mainFrame_sbx_rletCortOfc
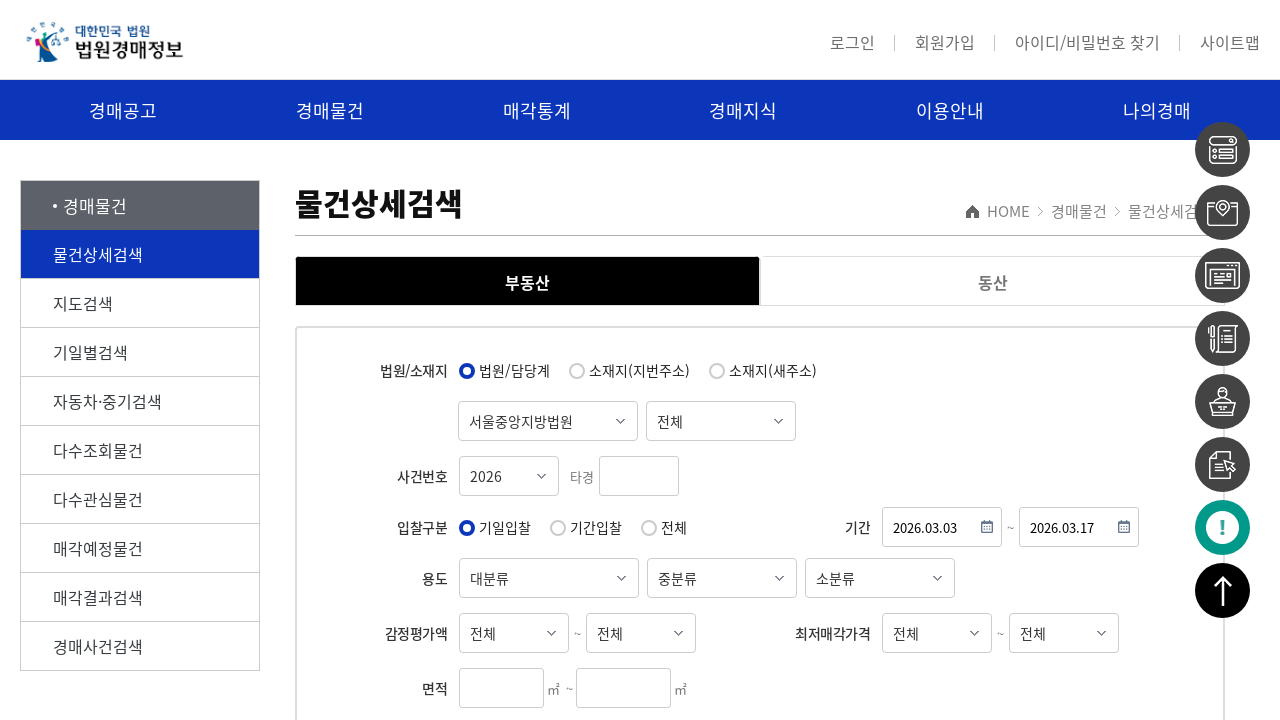

Clicked search button to perform detailed search at (940, 360) on xpath=//*[@id="mf_wfm_mainFrame_btn_gdsDtlSrch"]
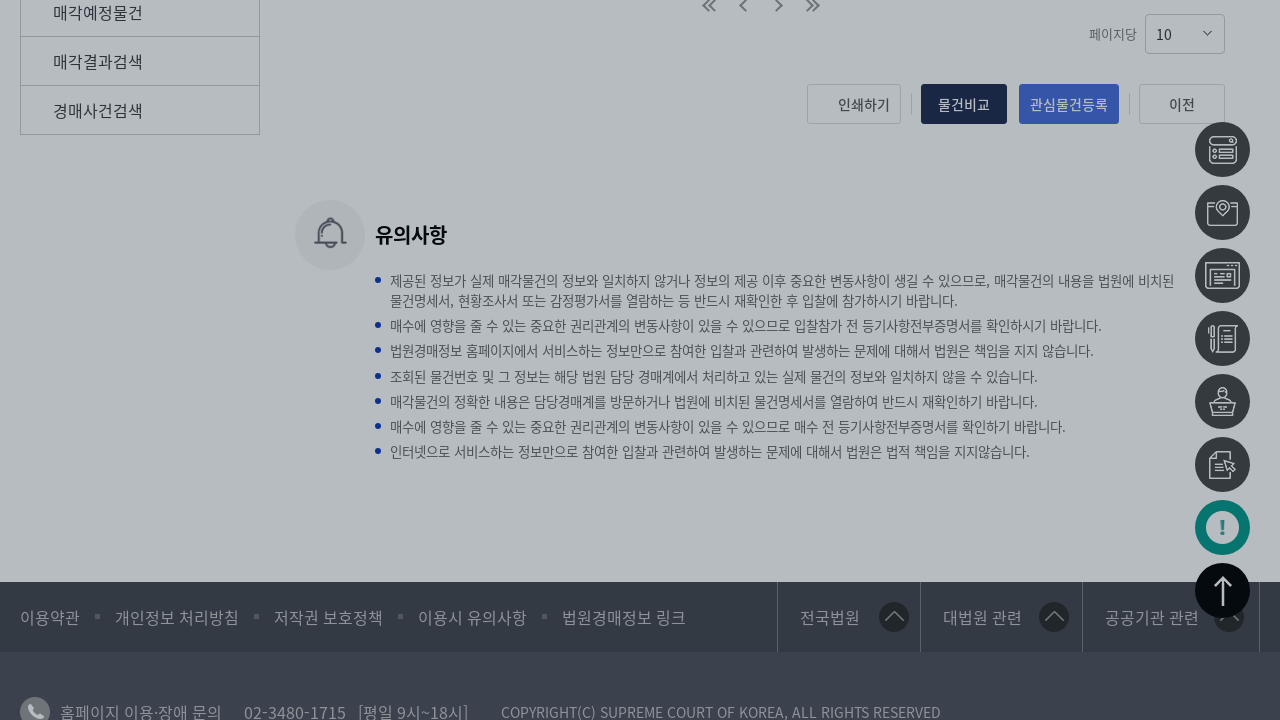

Search results loaded and auction listings are now visible
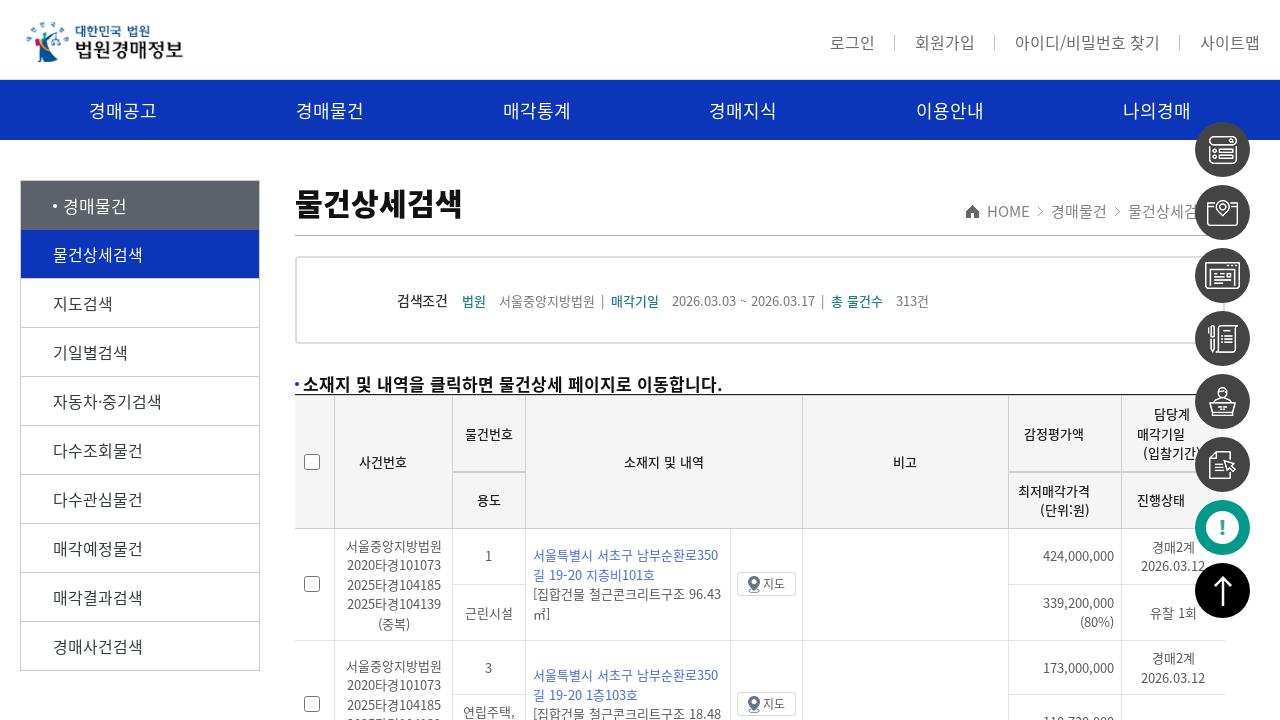

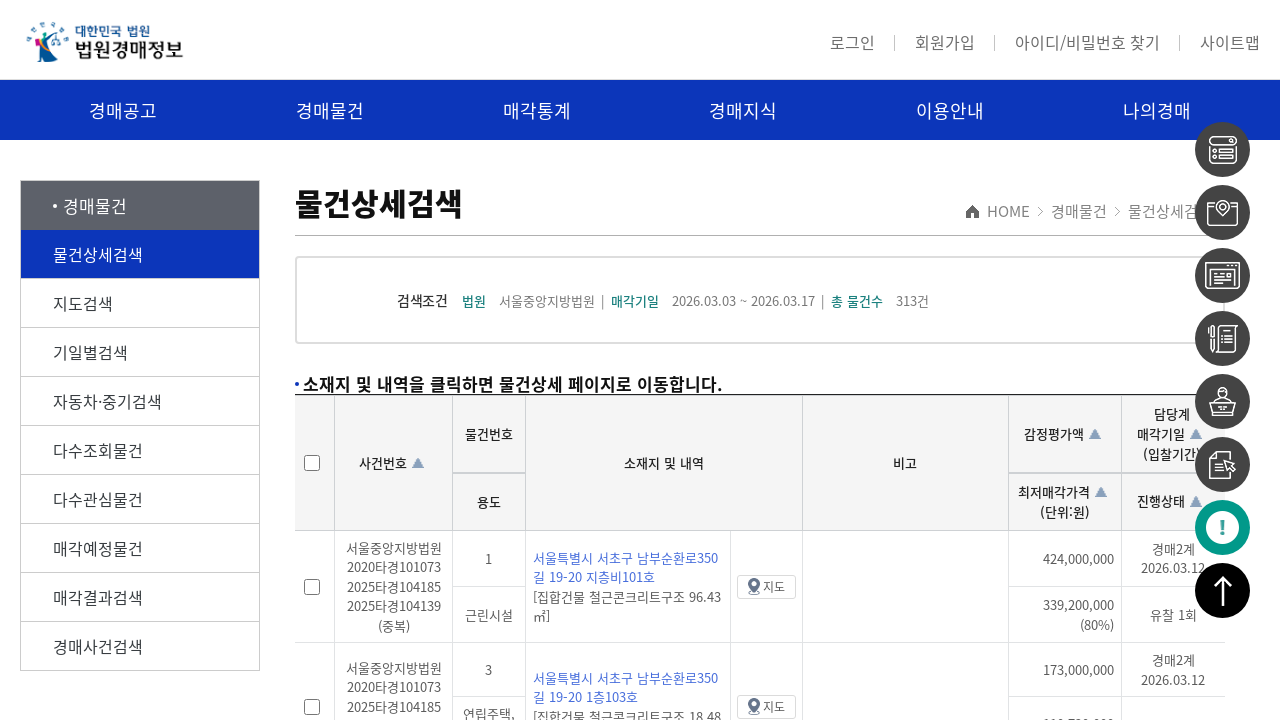